Tests that clicking the Autocomplete link navigates to the correct URL

Starting URL: https://formy-project.herokuapp.com/

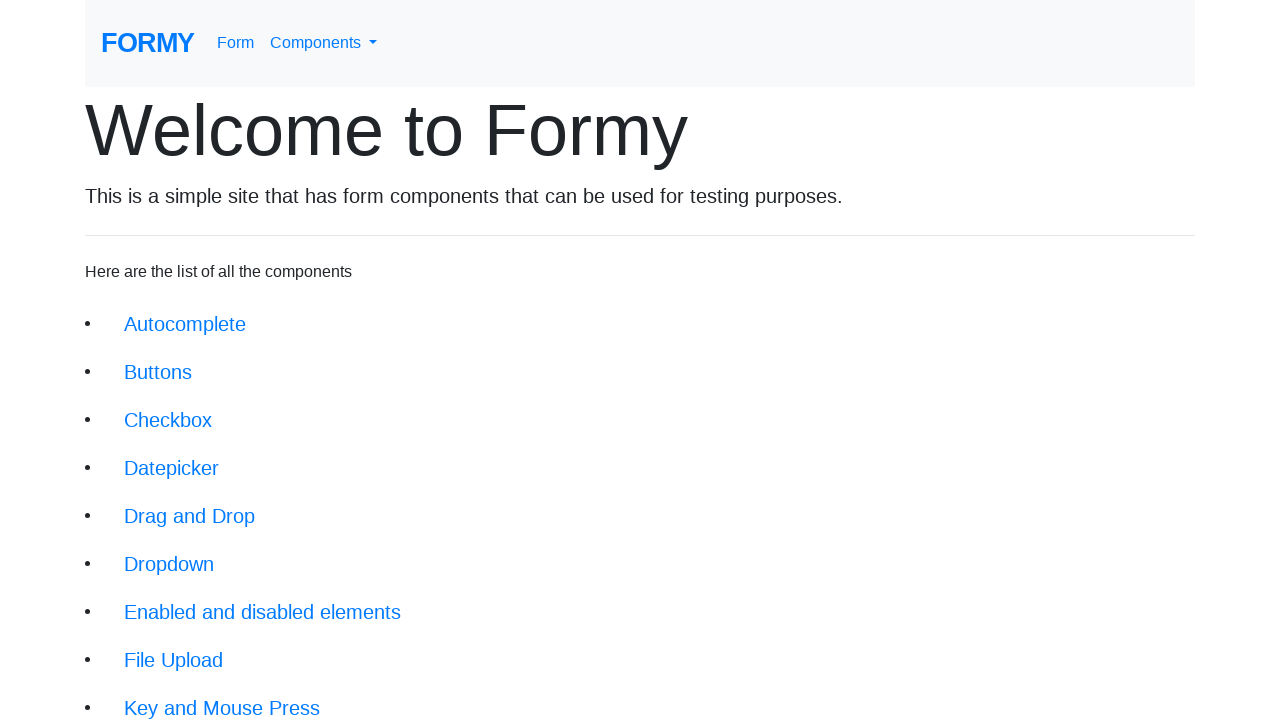

Clicked Autocomplete link at (185, 324) on xpath=//div[@class='jumbotron-fluid']/li/a[@href='/autocomplete']
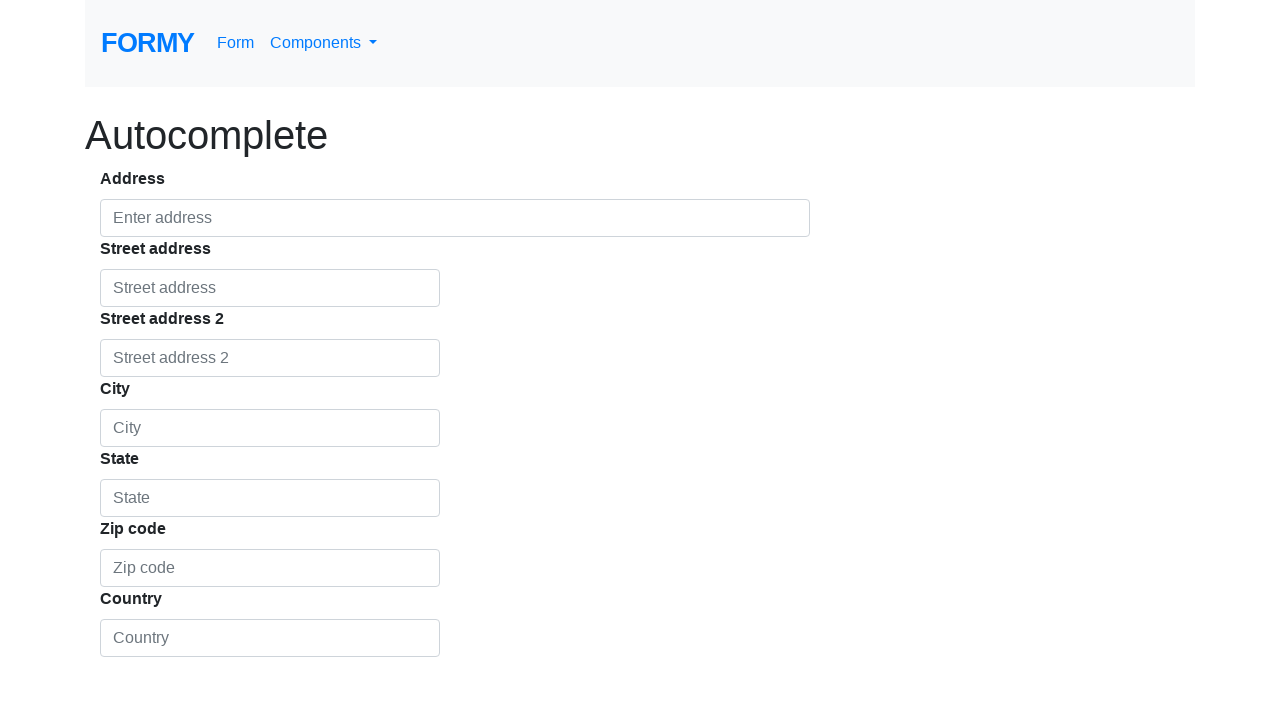

Navigated to Autocomplete page and URL verified
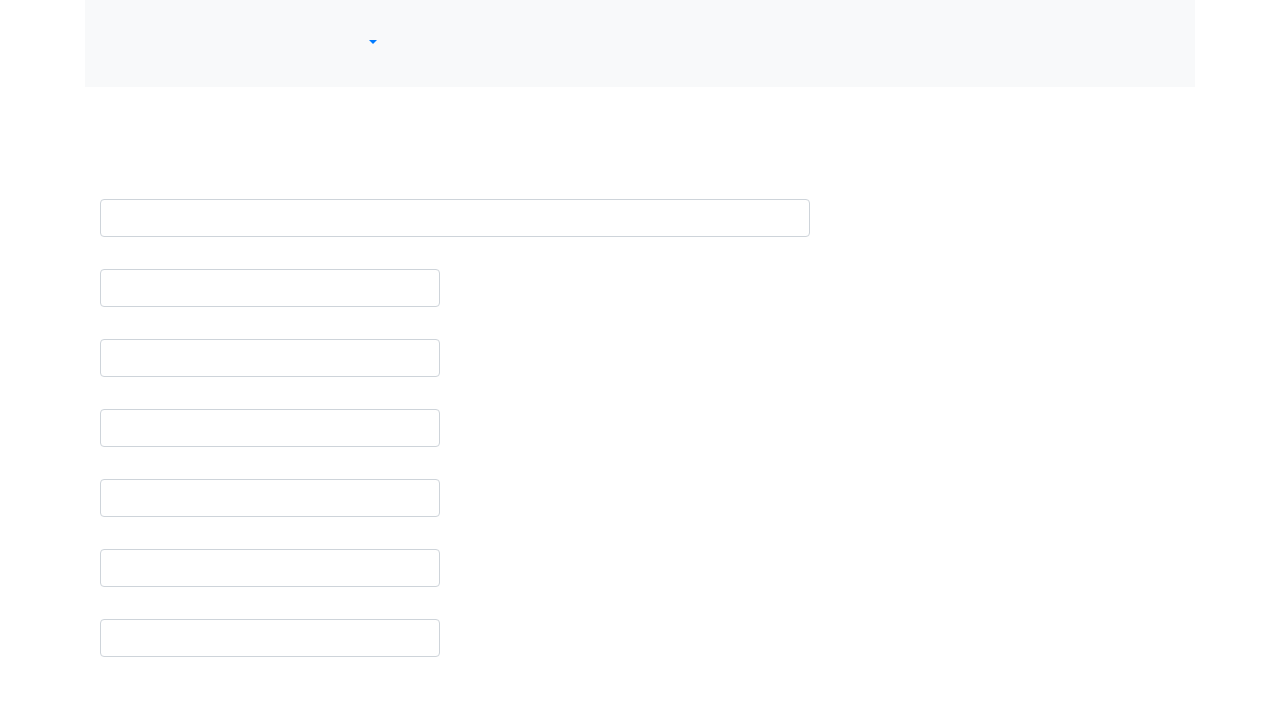

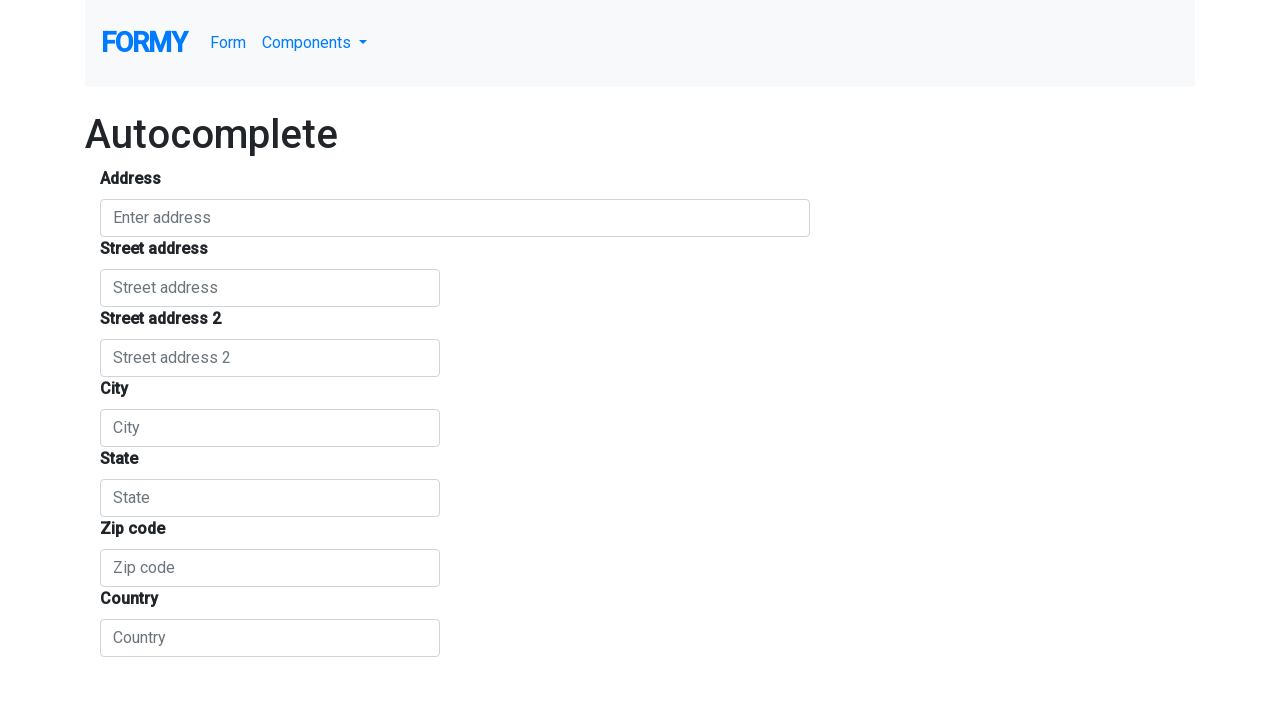